Tests browser window/tab handling by clicking a button that opens a new tab, switching to the new tab, verifying the page, then closing it and returning to the original page

Starting URL: https://demo.automationtesting.in/Windows.html

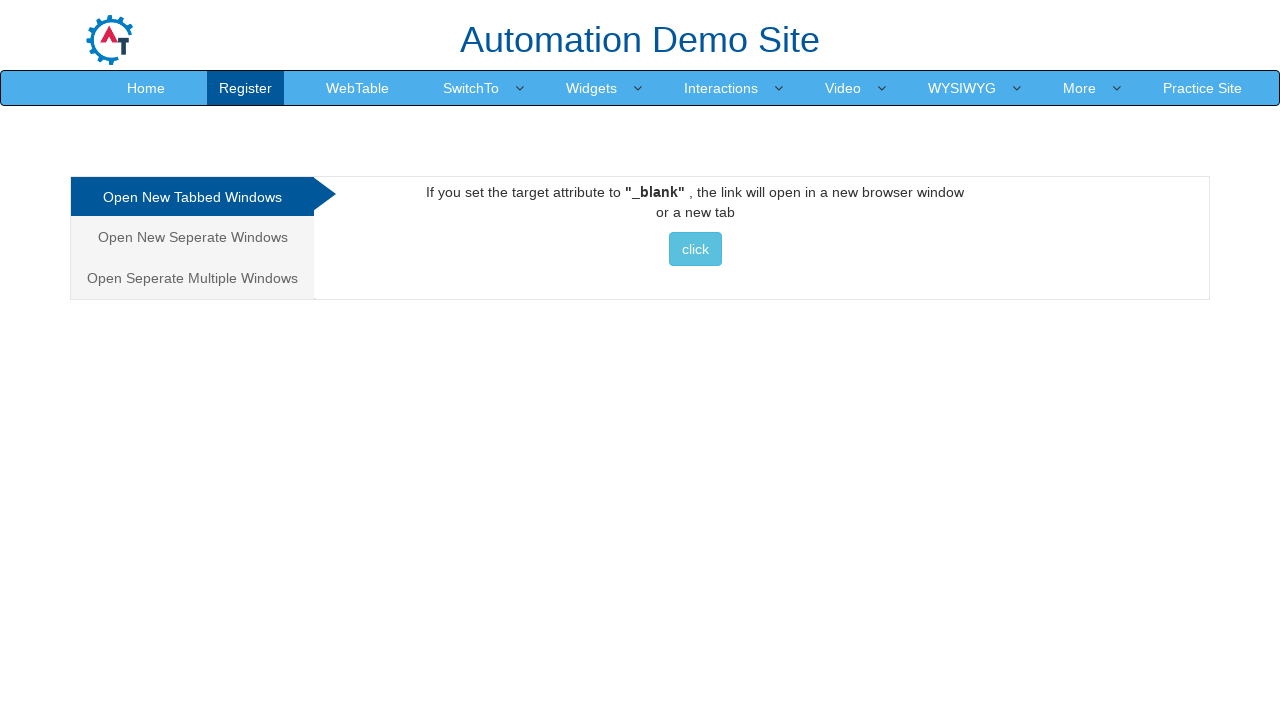

Clicked button to open new tab
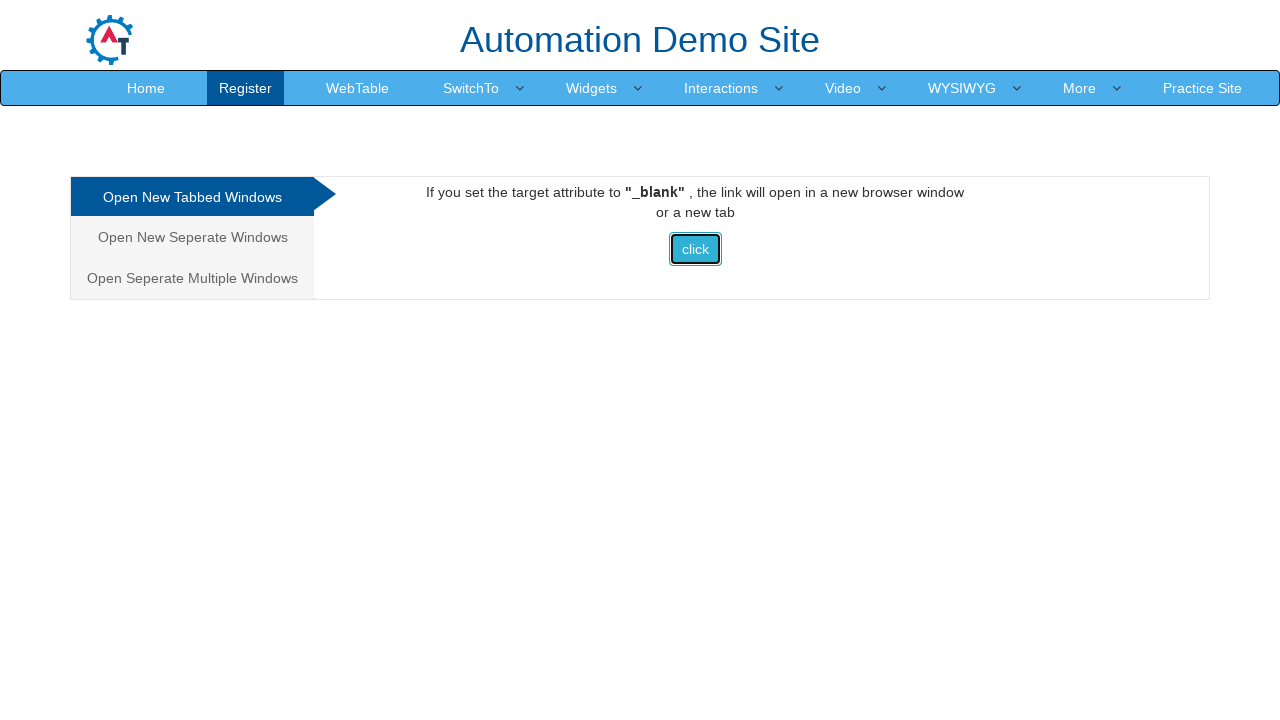

Waited 2000ms for new tab to open
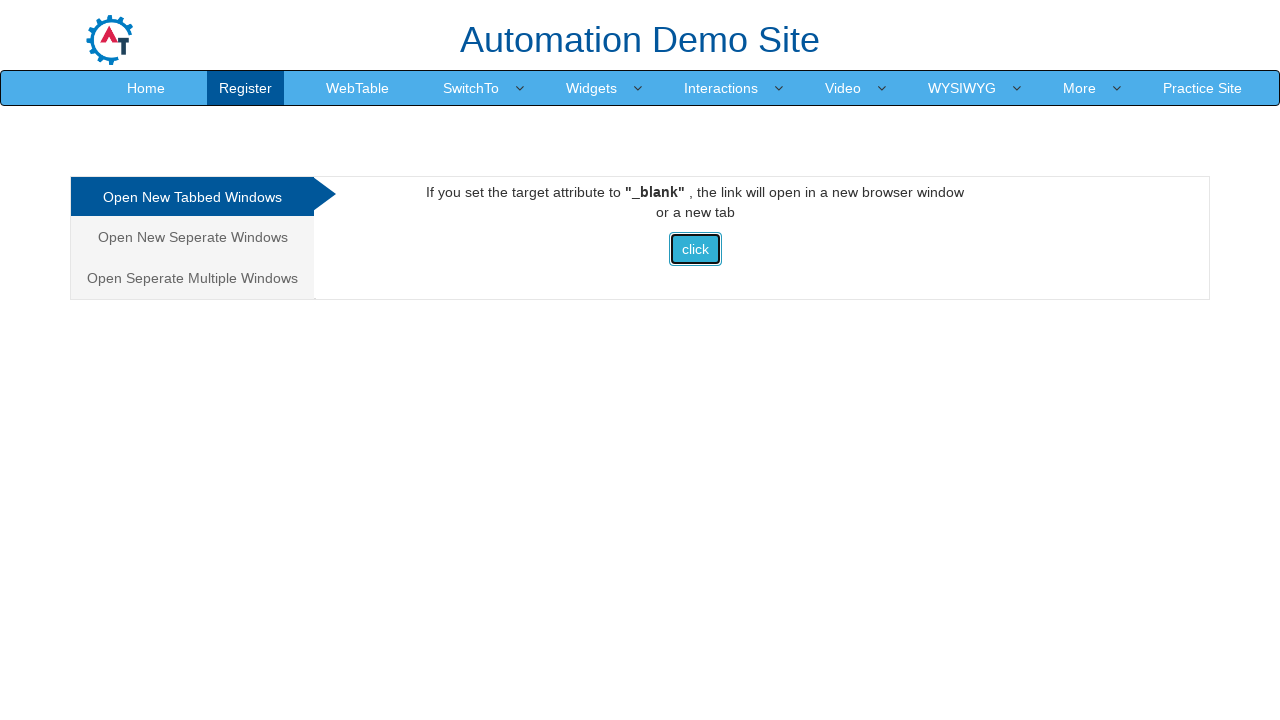

Retrieved all pages from context
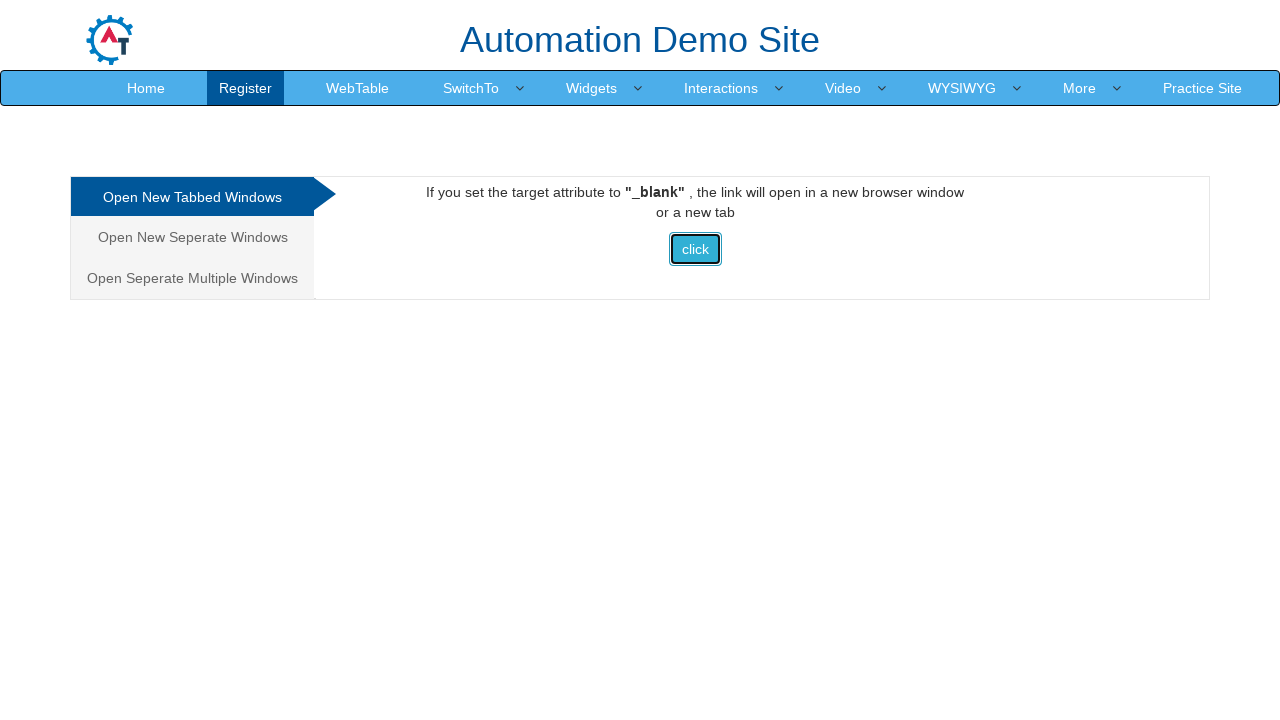

Got reference to new tab (second page)
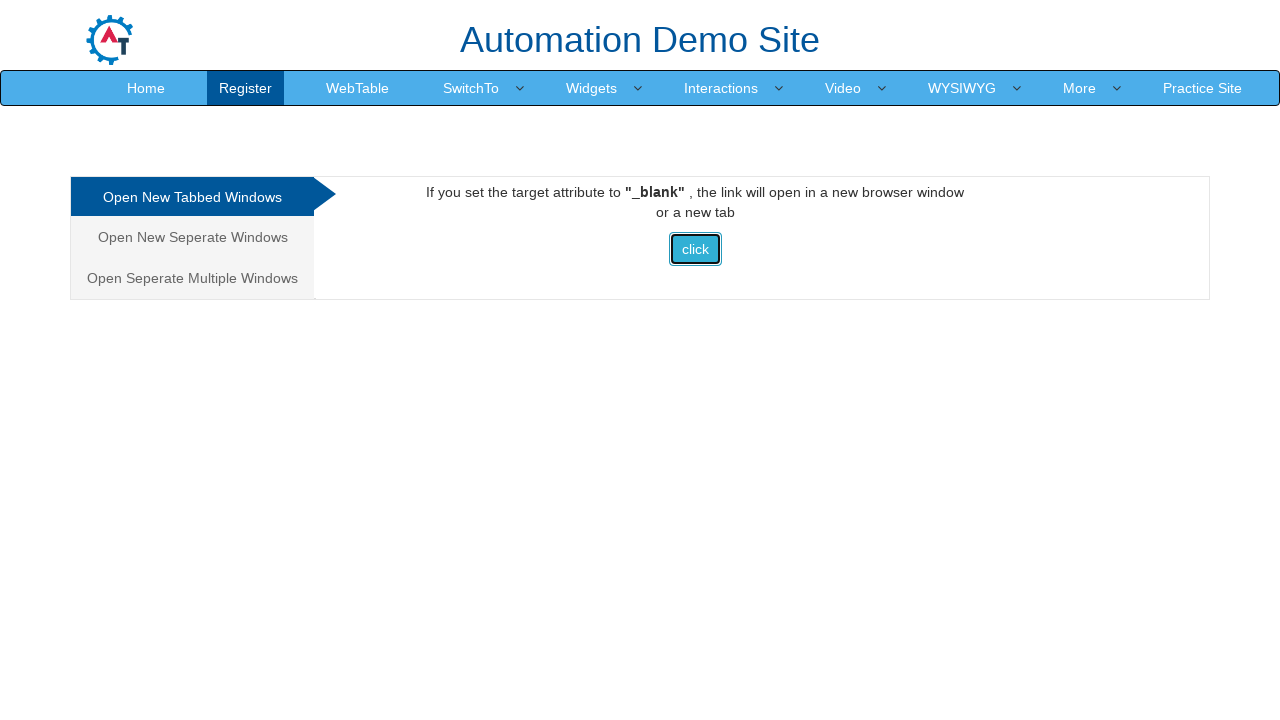

Brought new tab to front
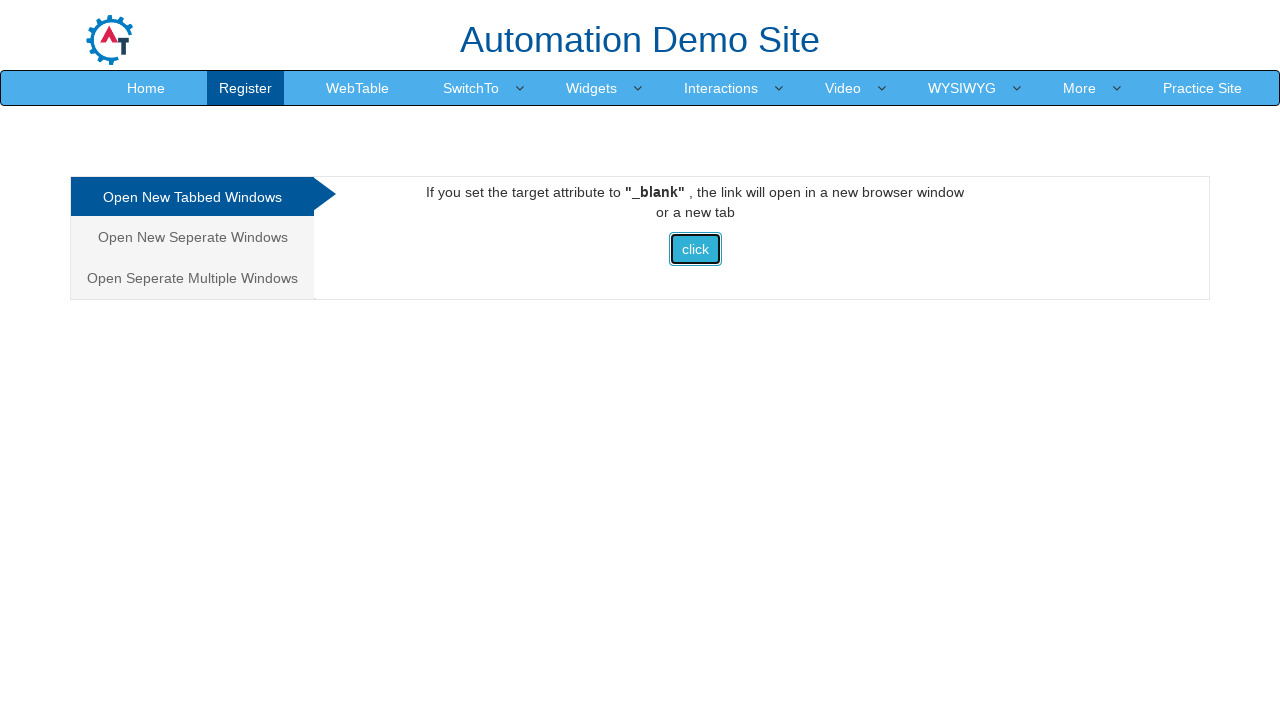

Waited for new tab to load completely
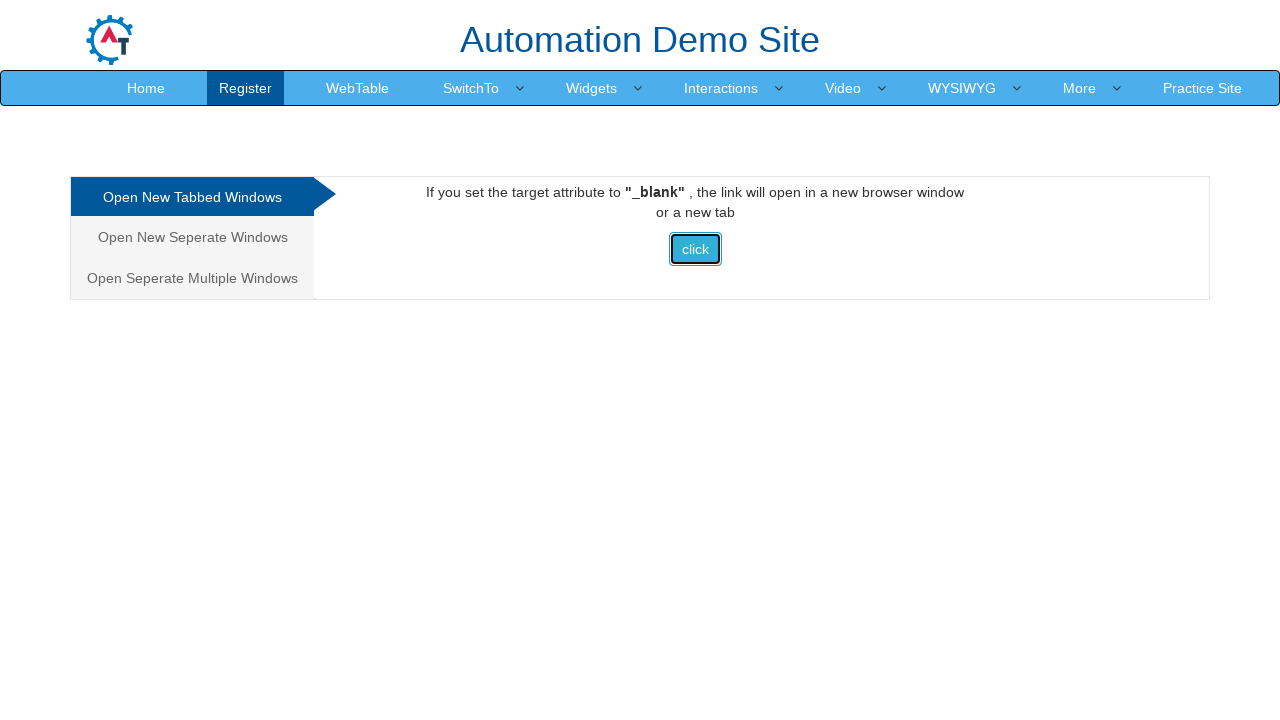

Closed the new tab
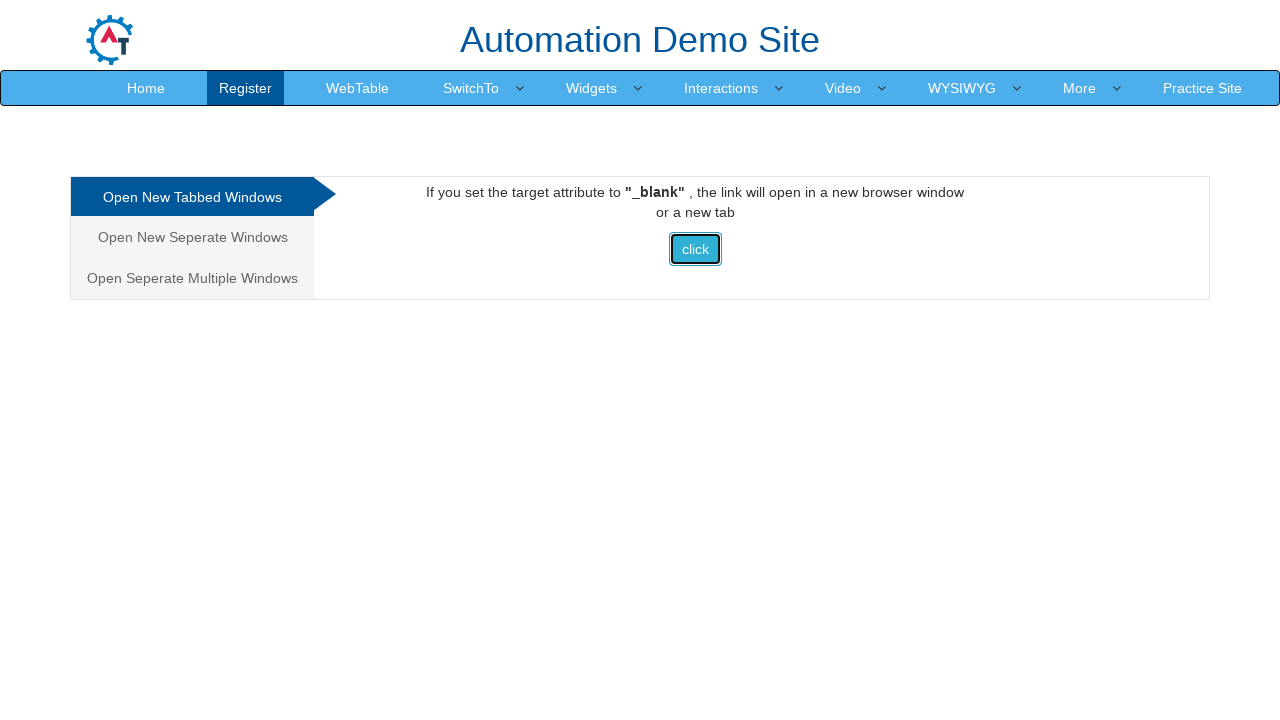

Returned focus to original page
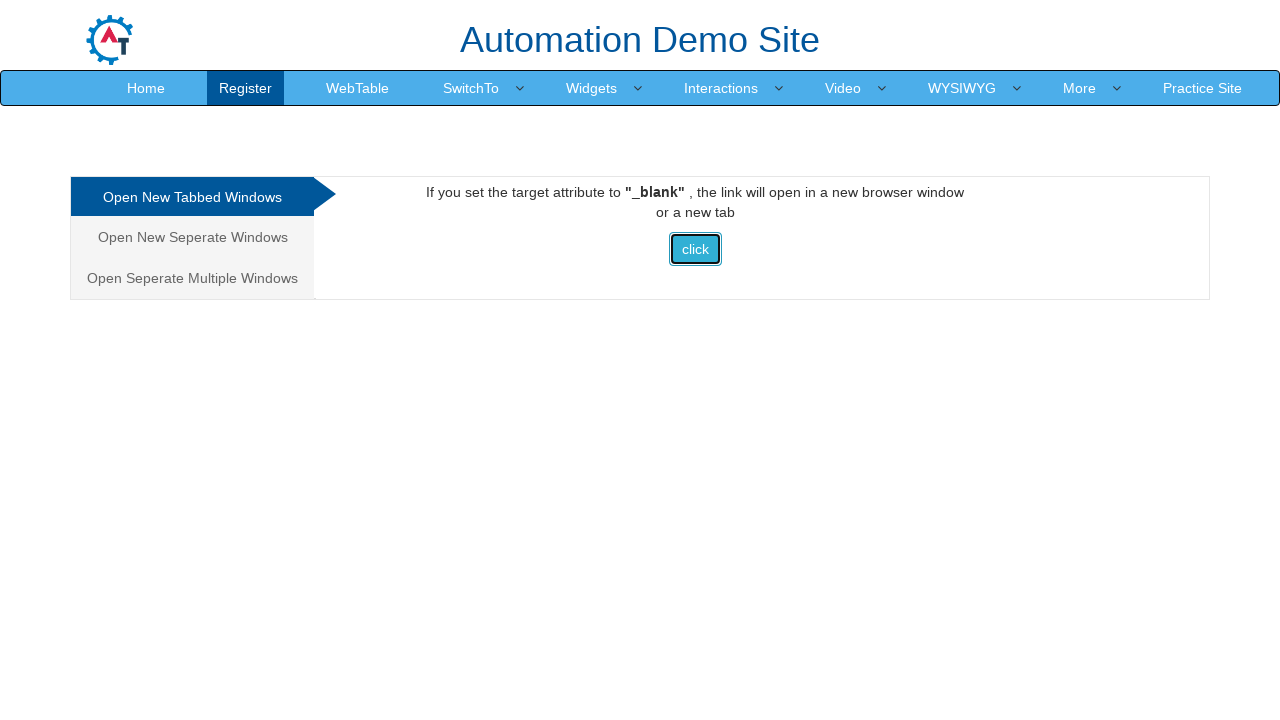

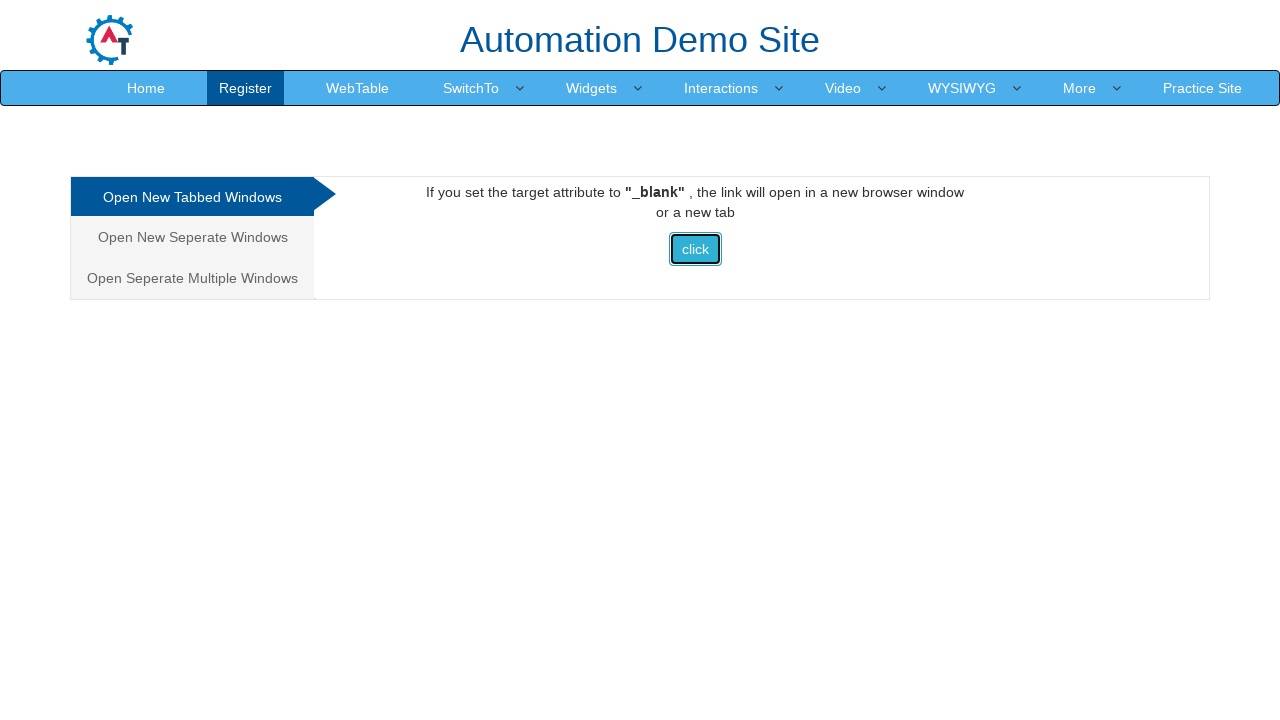